Tests the floating menu page by navigating to it, scrolling down, and verifying the menu remains visible

Starting URL: https://the-internet.herokuapp.com/

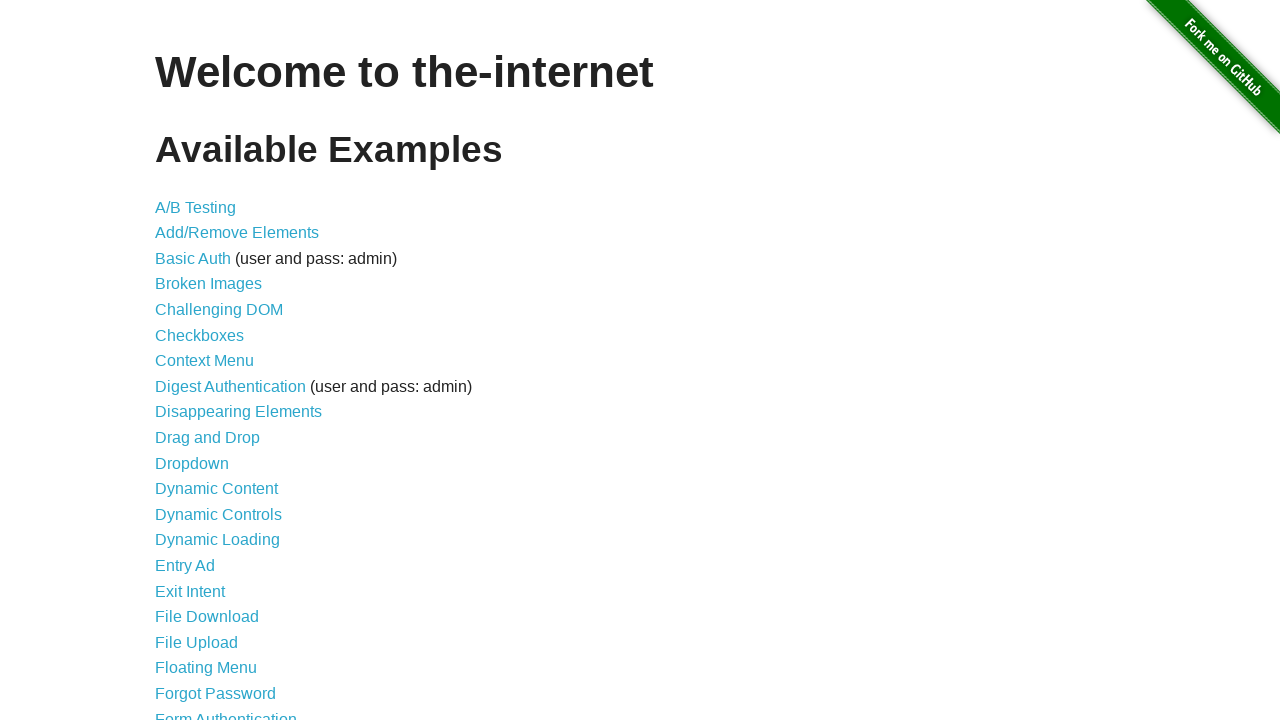

Floating menu link selector loaded
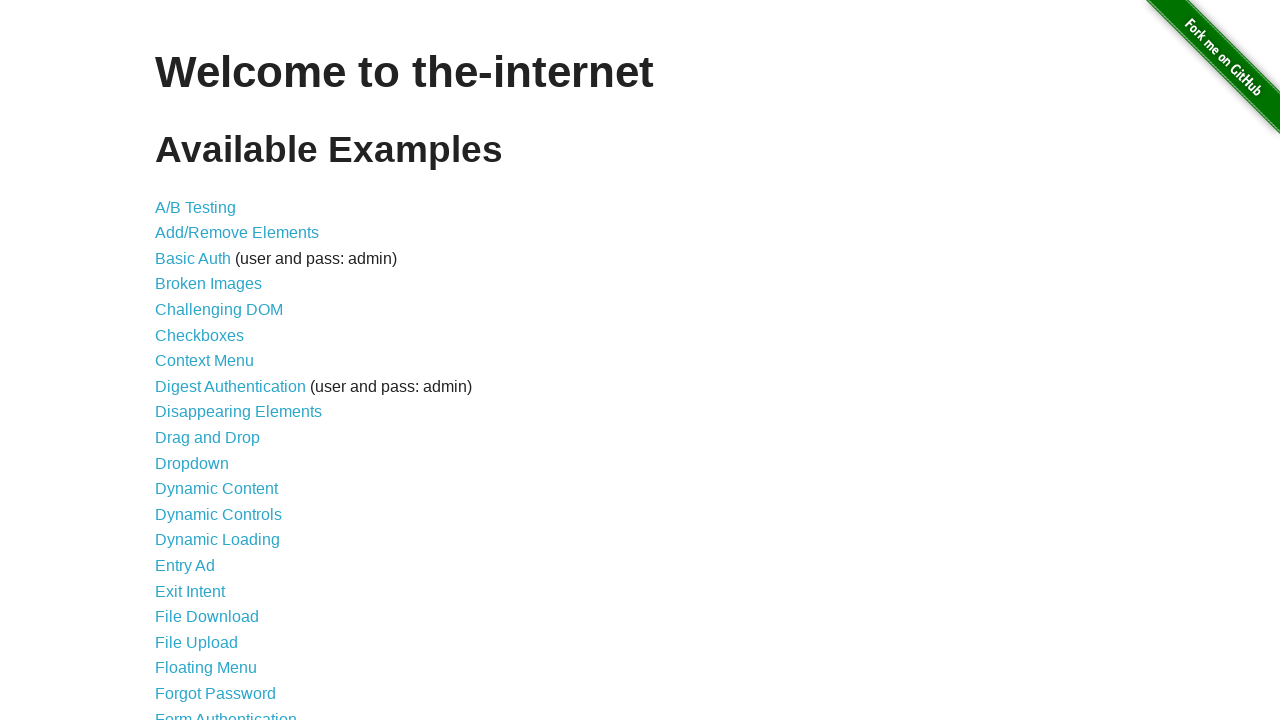

Clicked floating menu link to navigate to floating menu page at (206, 668) on a[href='/floating_menu']
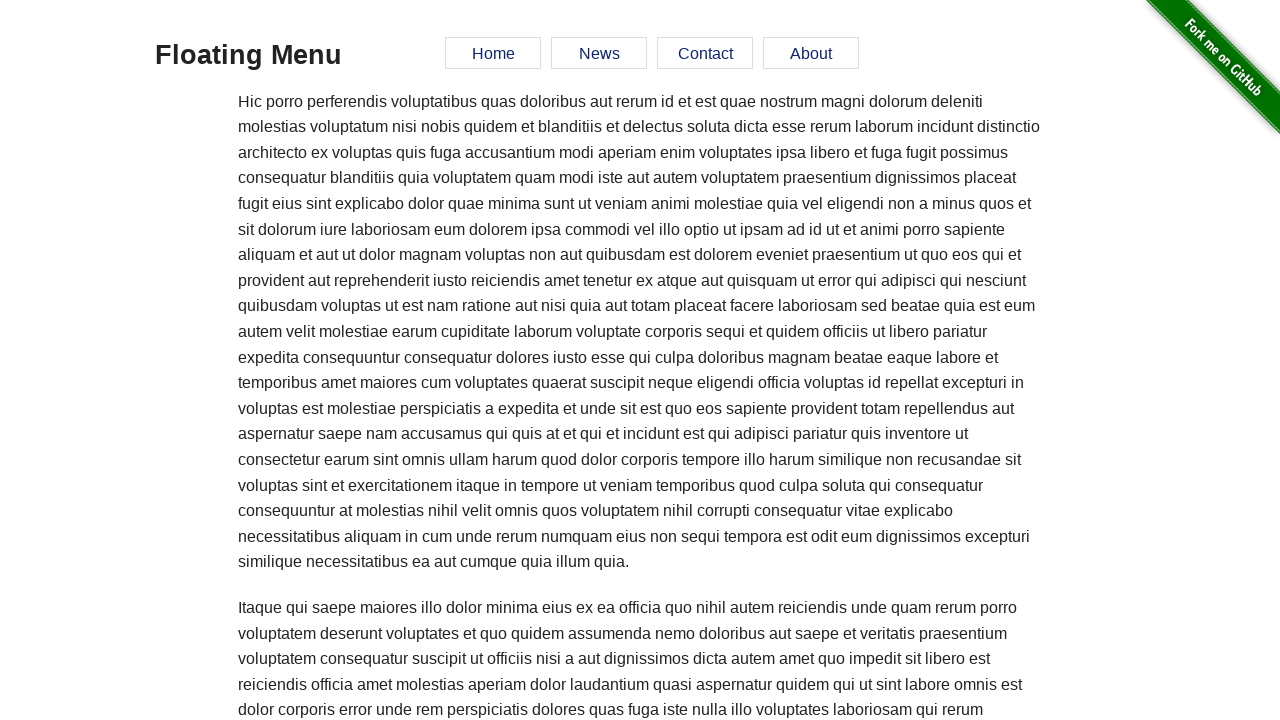

Floating menu element loaded on page
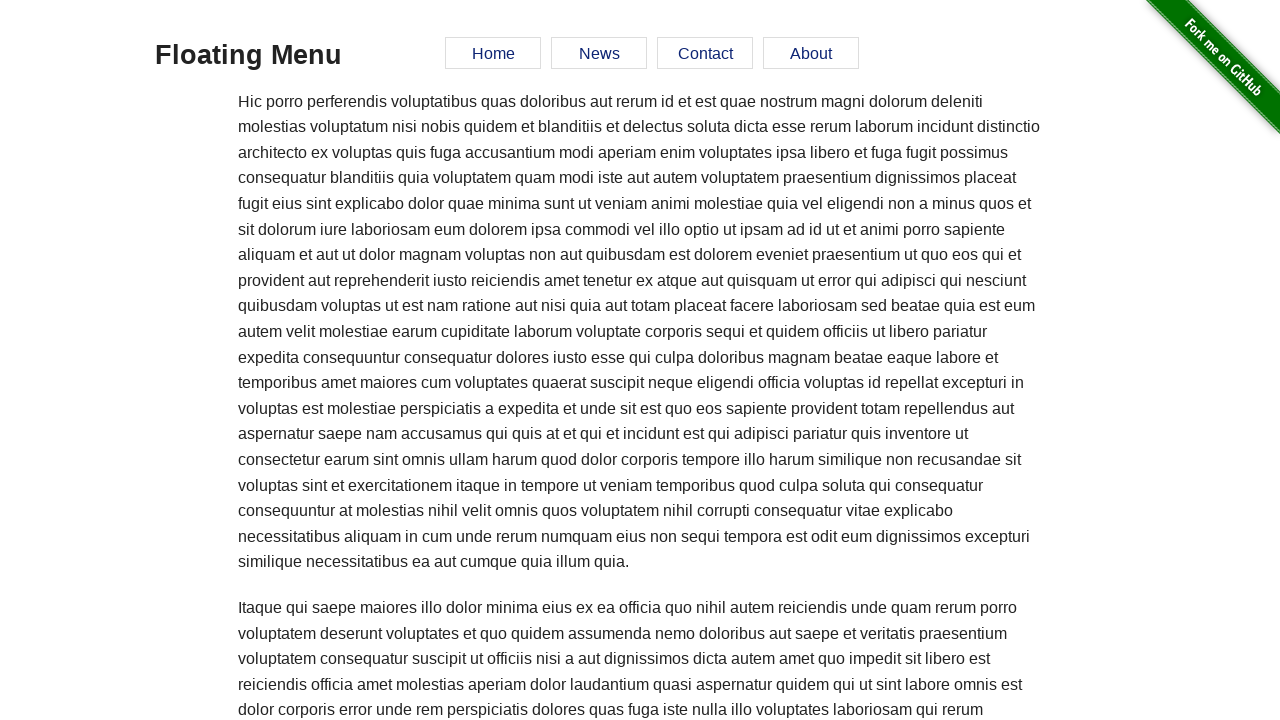

Scrolled down to external link element
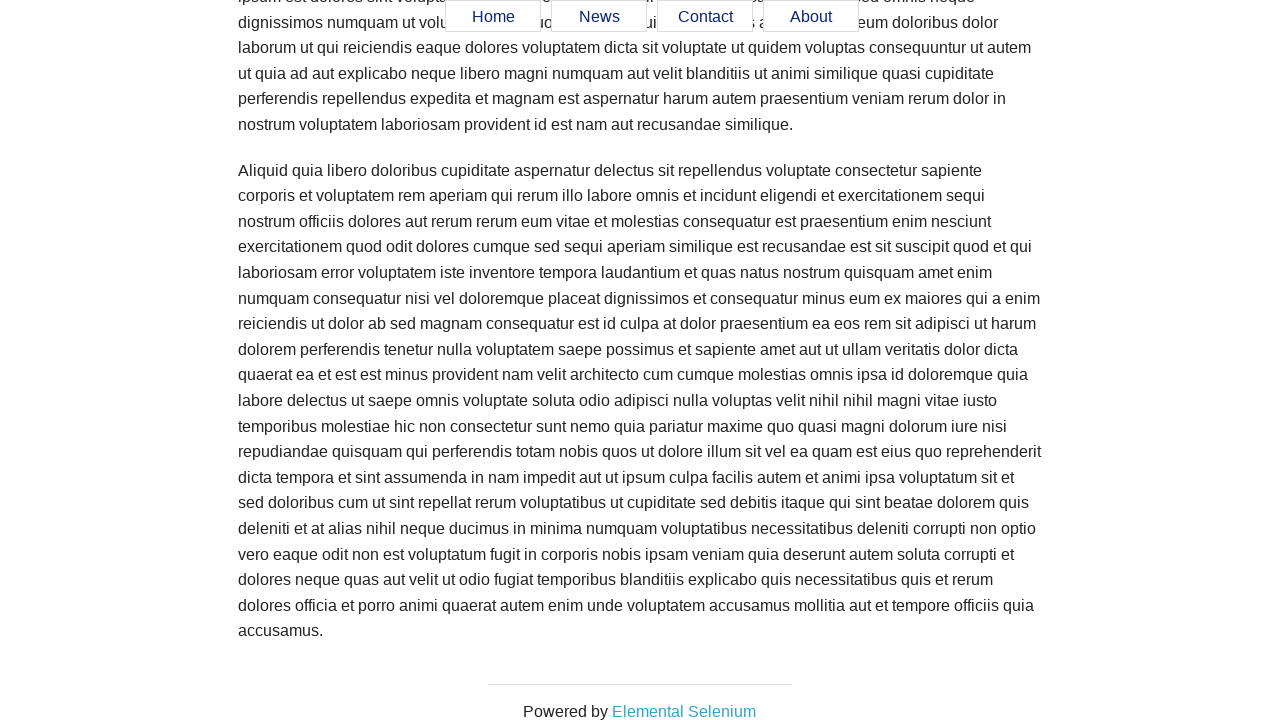

Verified floating menu remains visible after scrolling
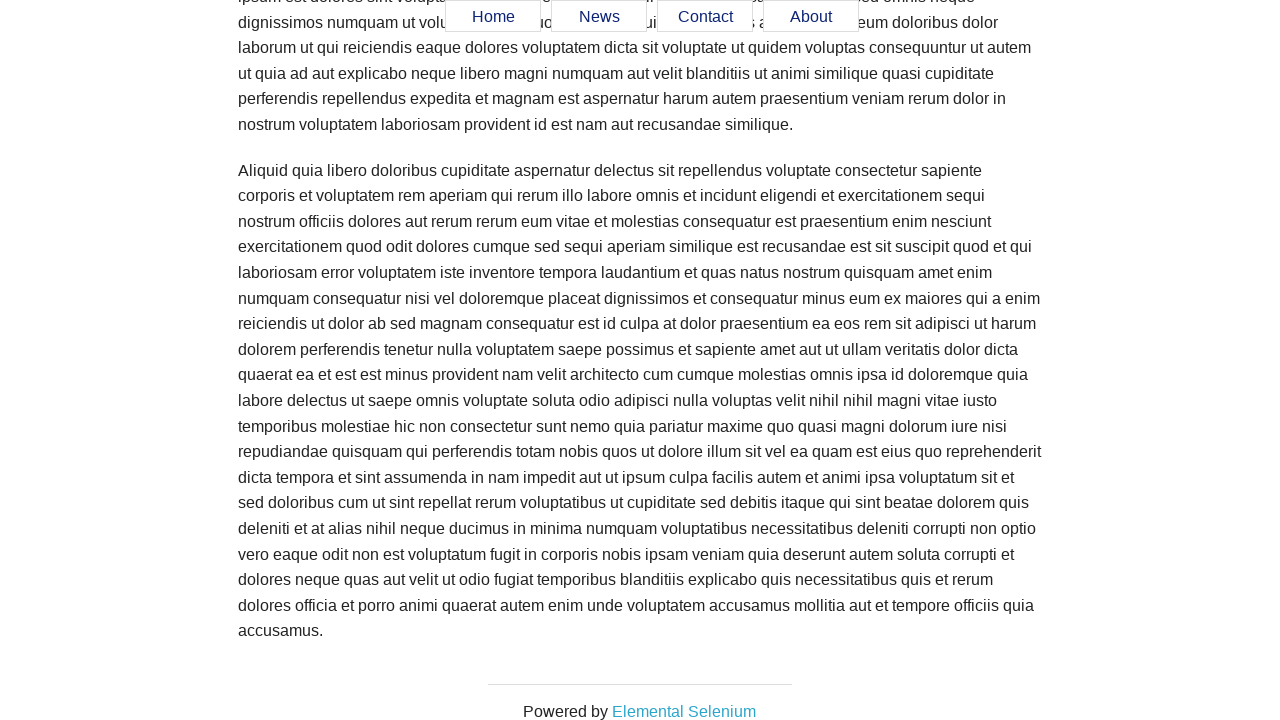

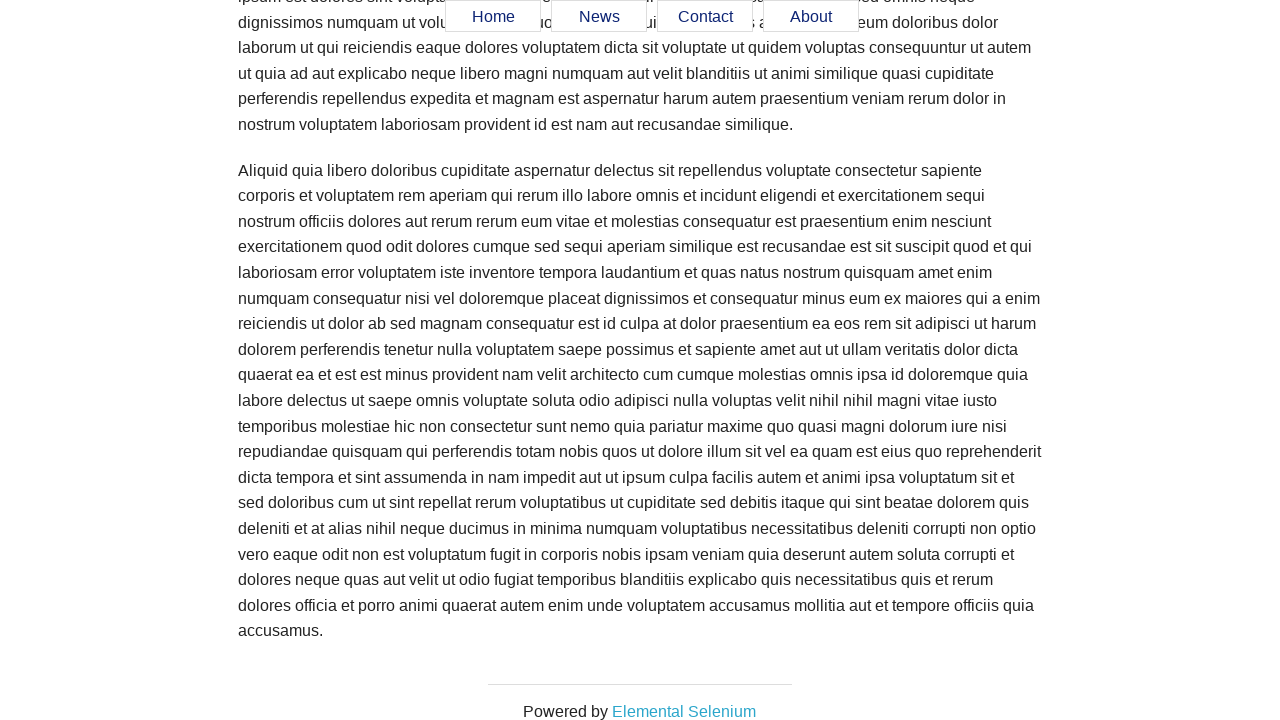